Tests scrolling functionality on the page and within a fixed header table

Starting URL: https://rahulshettyacademy.com/AutomationPractice

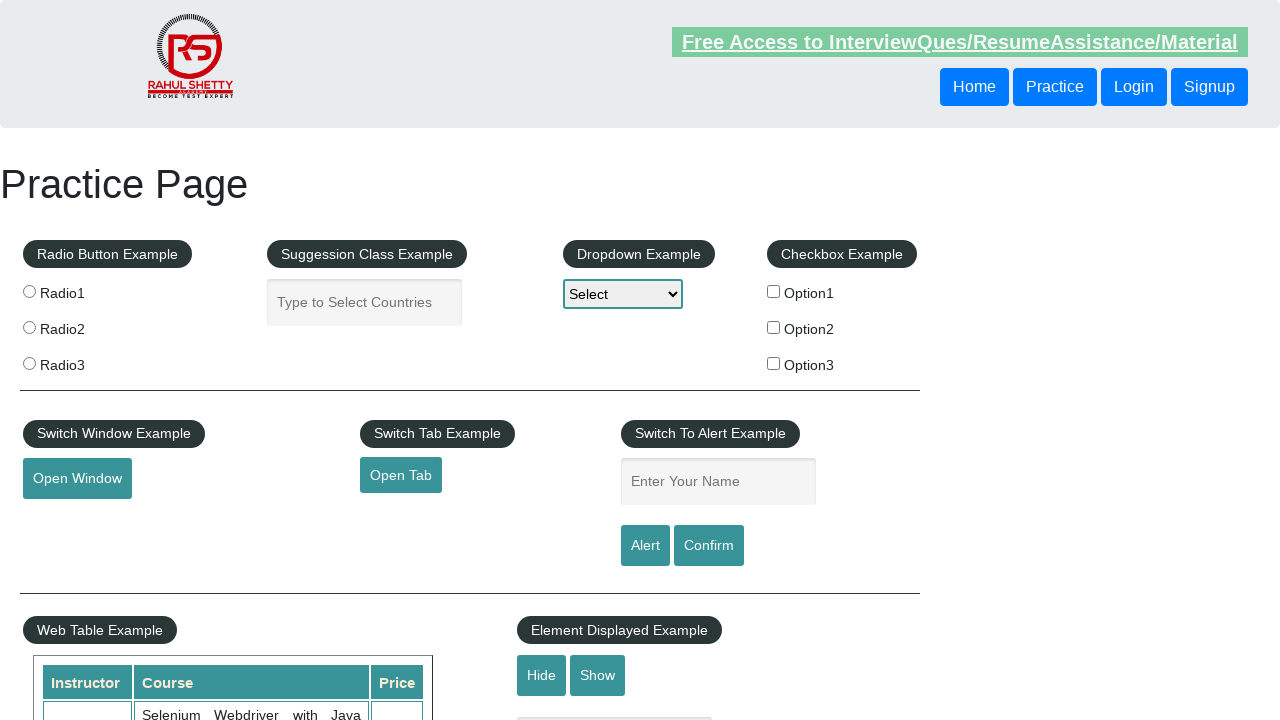

Scrolled down the page by 700 pixels
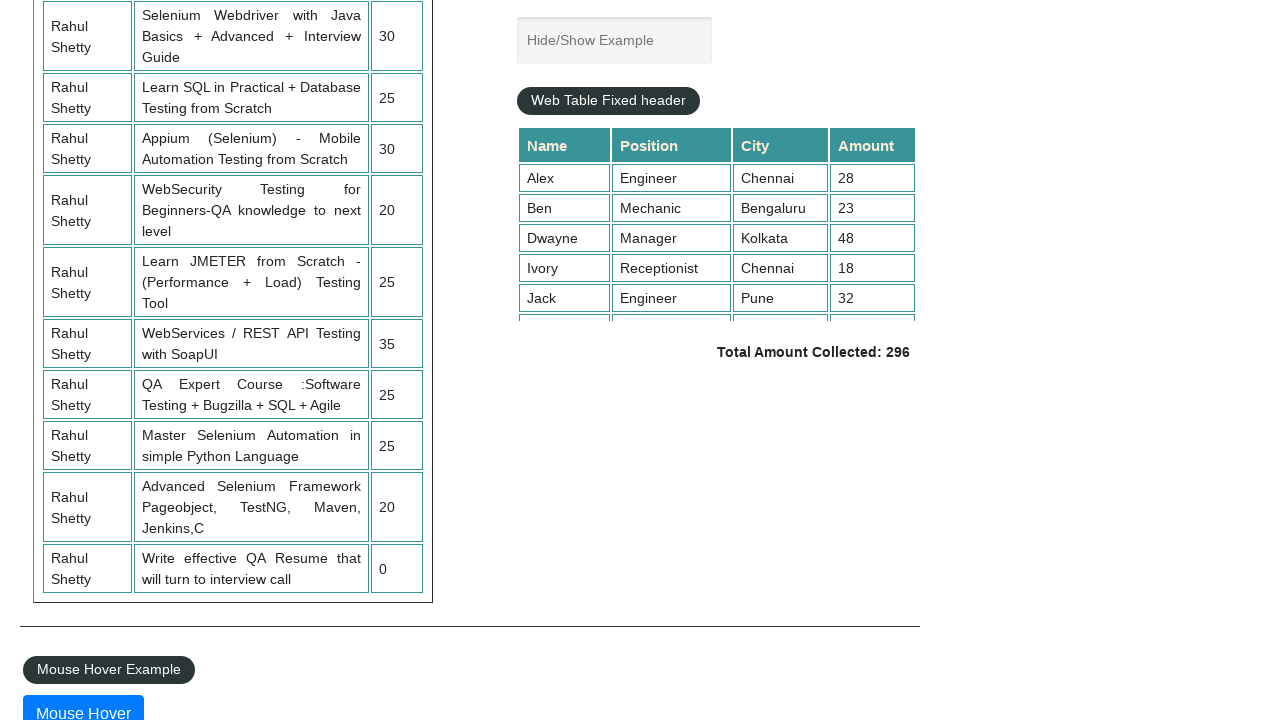

Scrolled within the fixed header table by 300 pixels
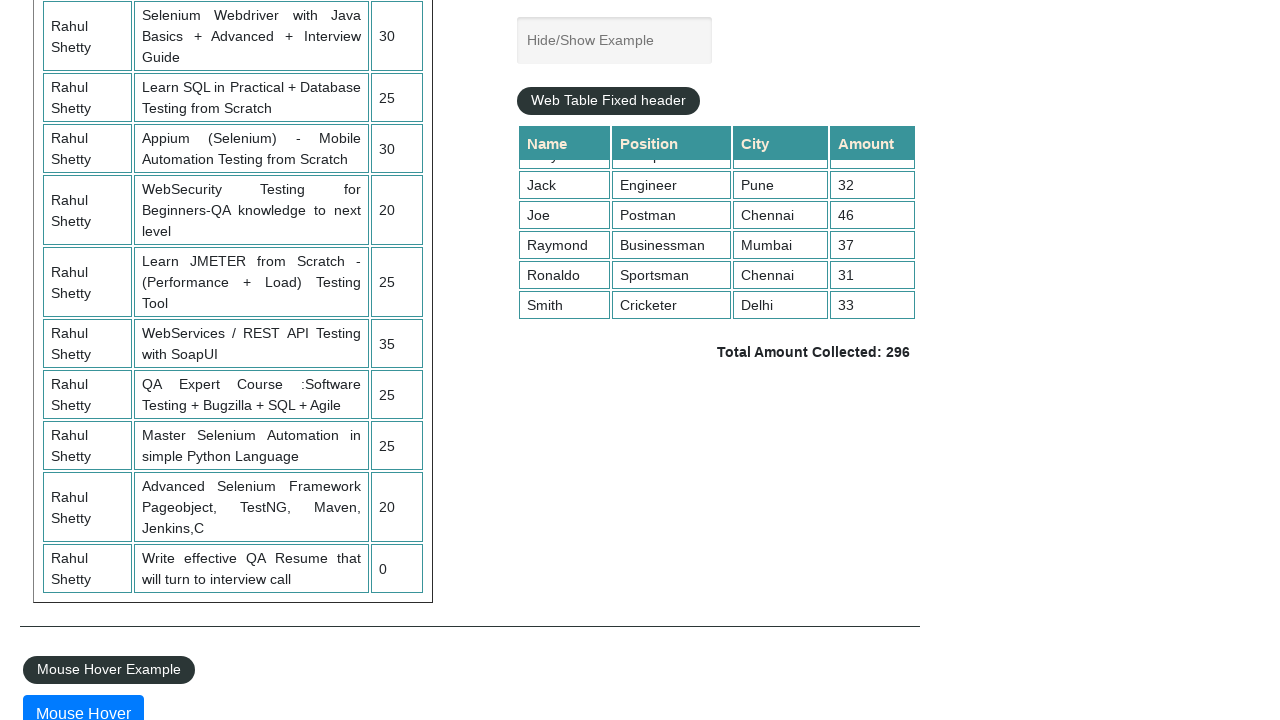

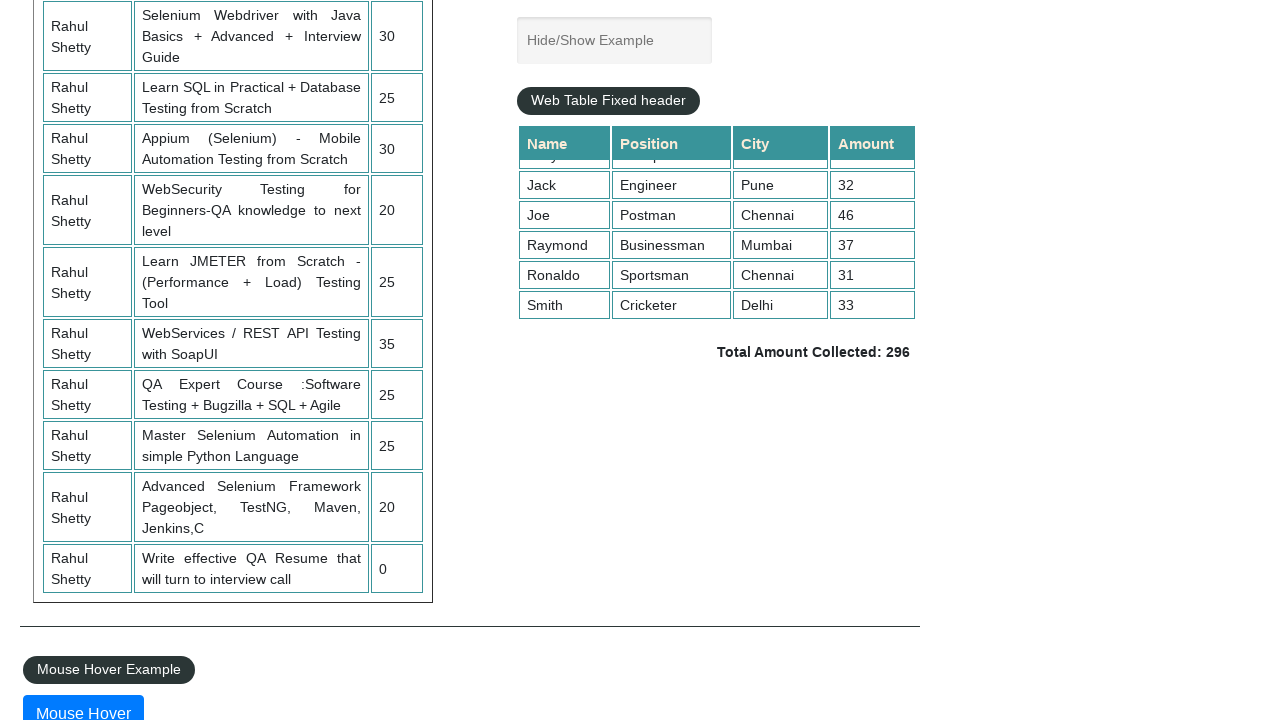